Tests scrolling from a viewport offset position by a specific amount, then verifying a checkbox inside an iframe is visible

Starting URL: https://selenium.dev/selenium/web/scrolling_tests/frame_with_nested_scrolling_frame.html

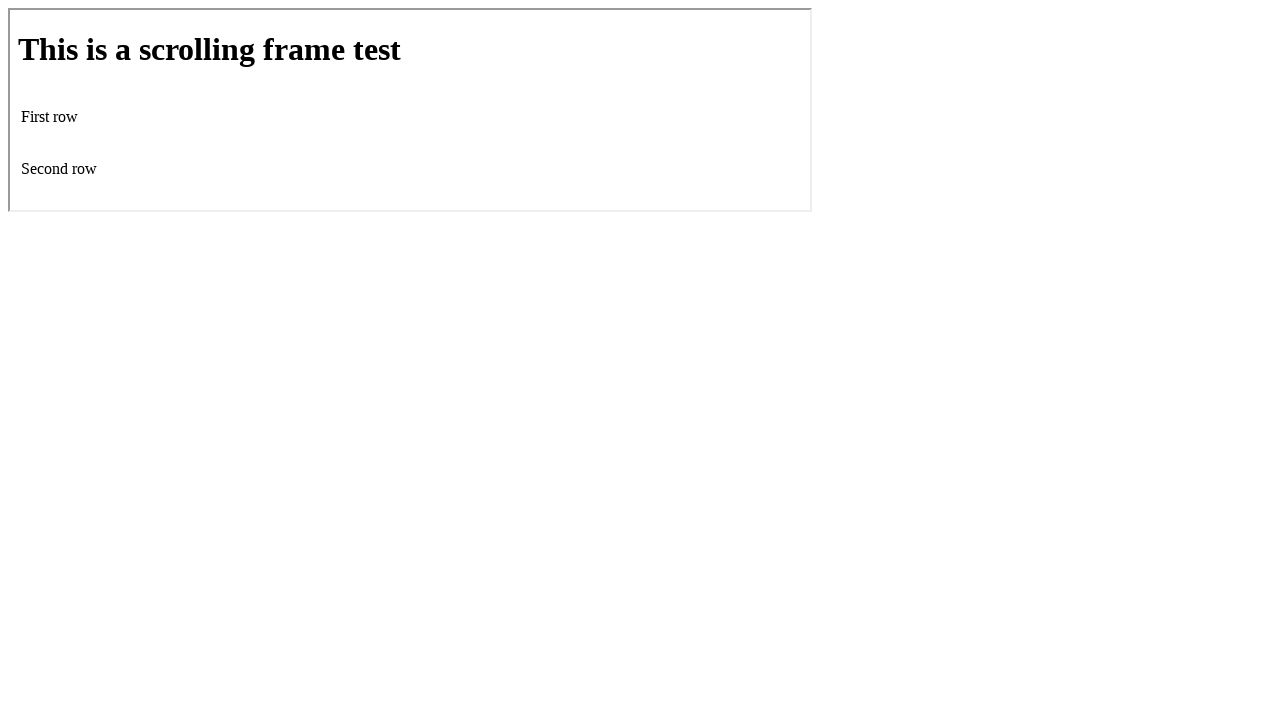

Scrolled page down by 200 pixels using mouse wheel
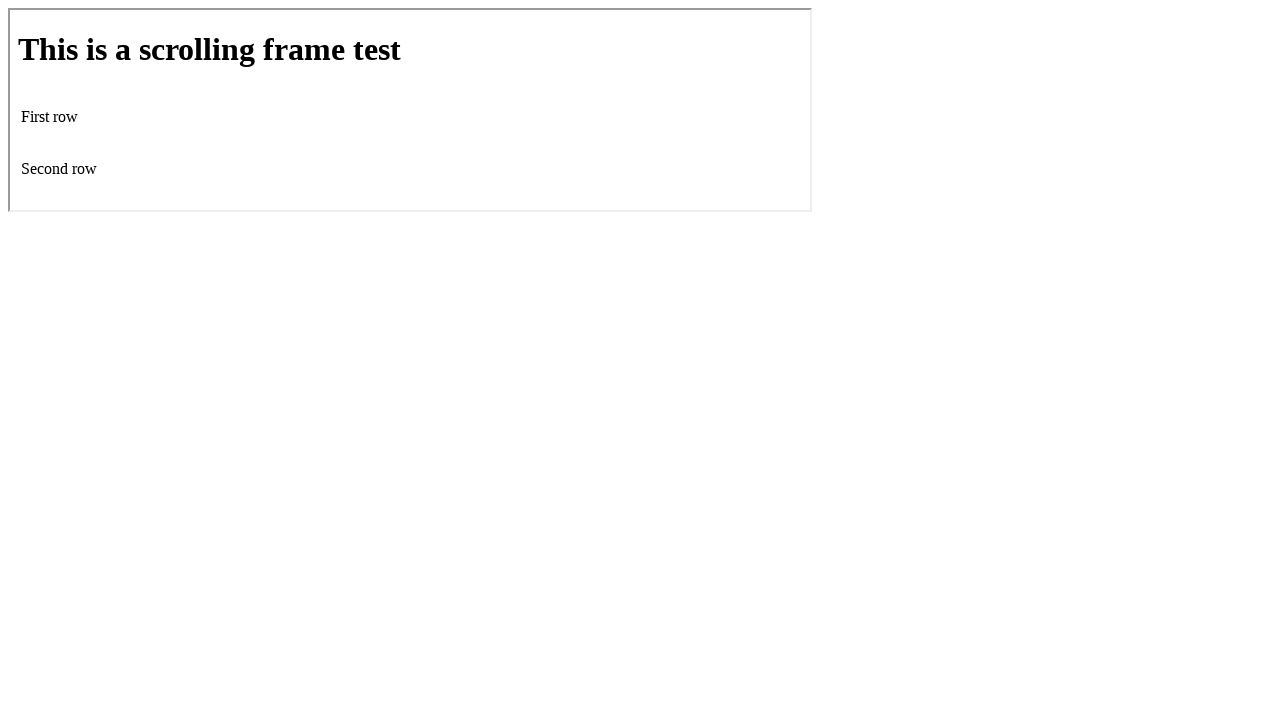

Waited 500ms for scroll animation to complete
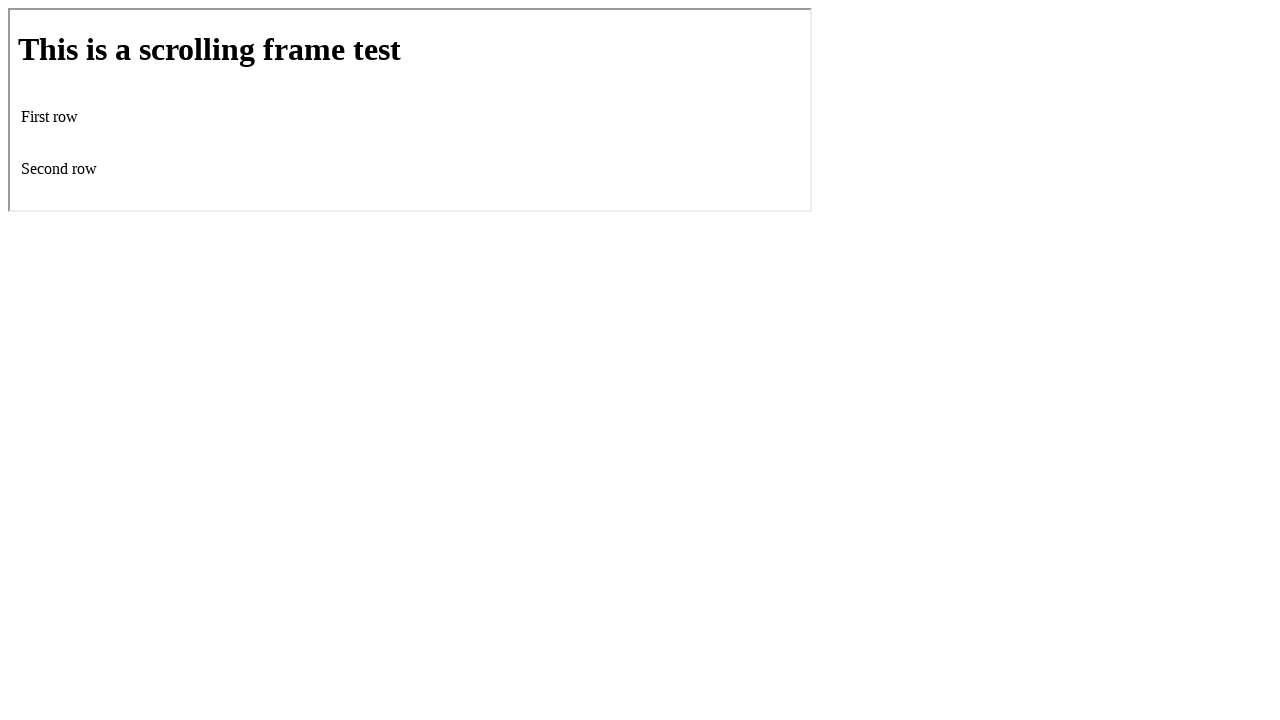

Located first iframe on the page
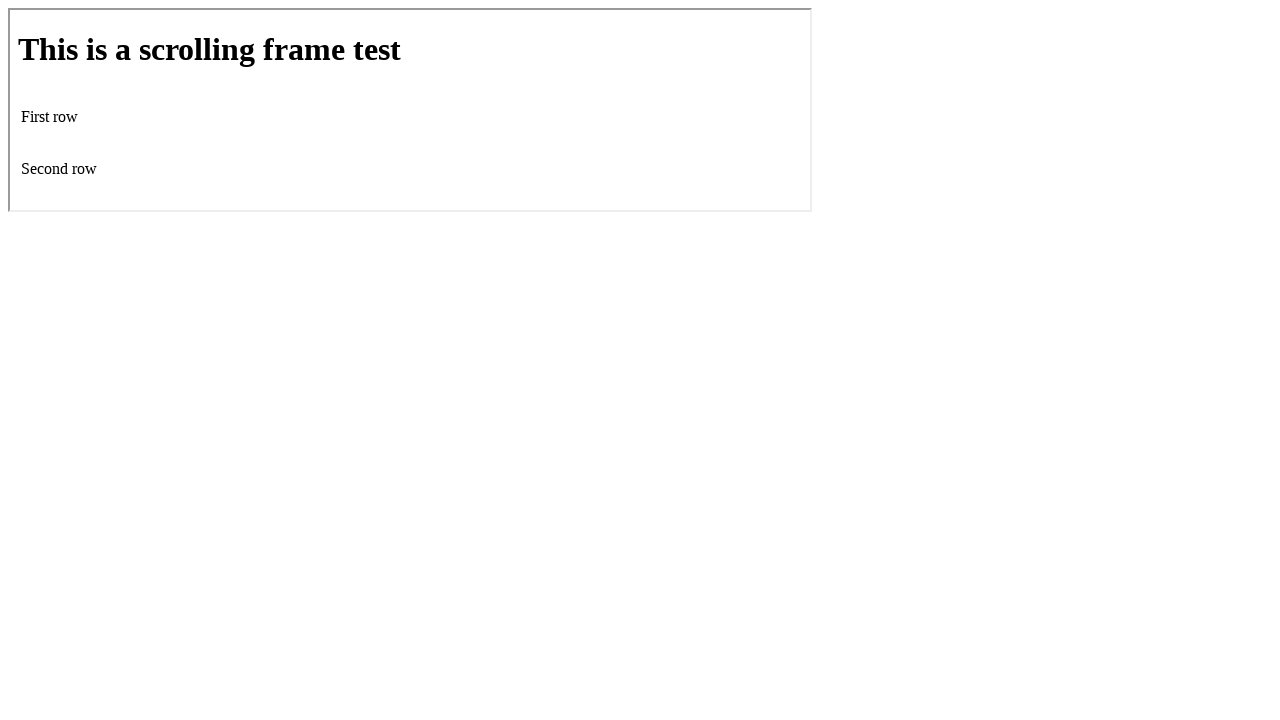

Located checkbox with name 'scroll_checkbox' inside iframe
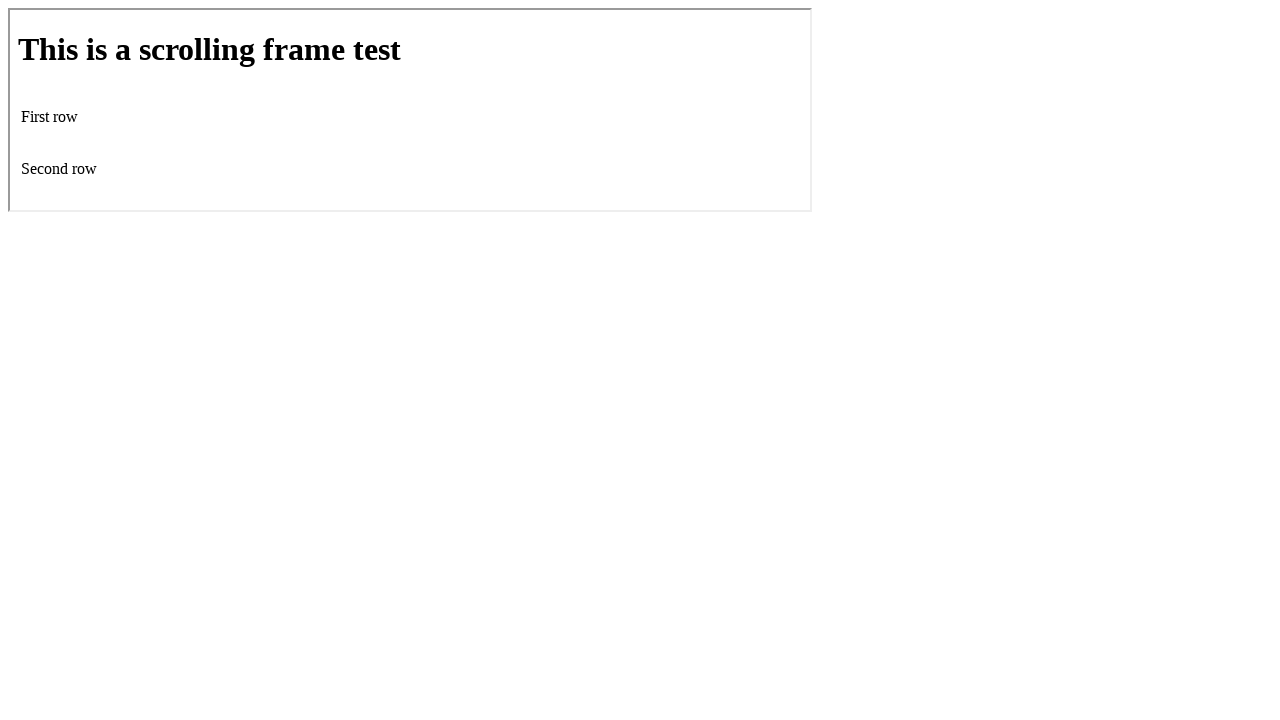

Scrolled checkbox into view if needed
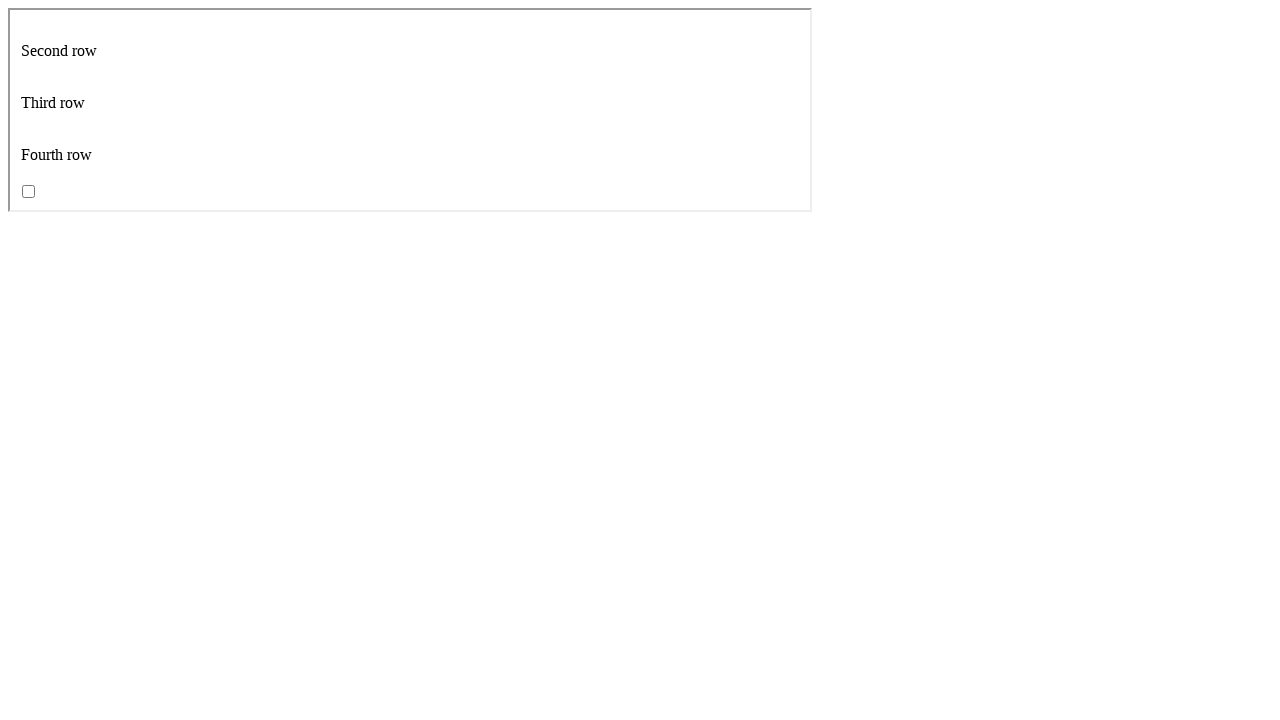

Verified checkbox is visible
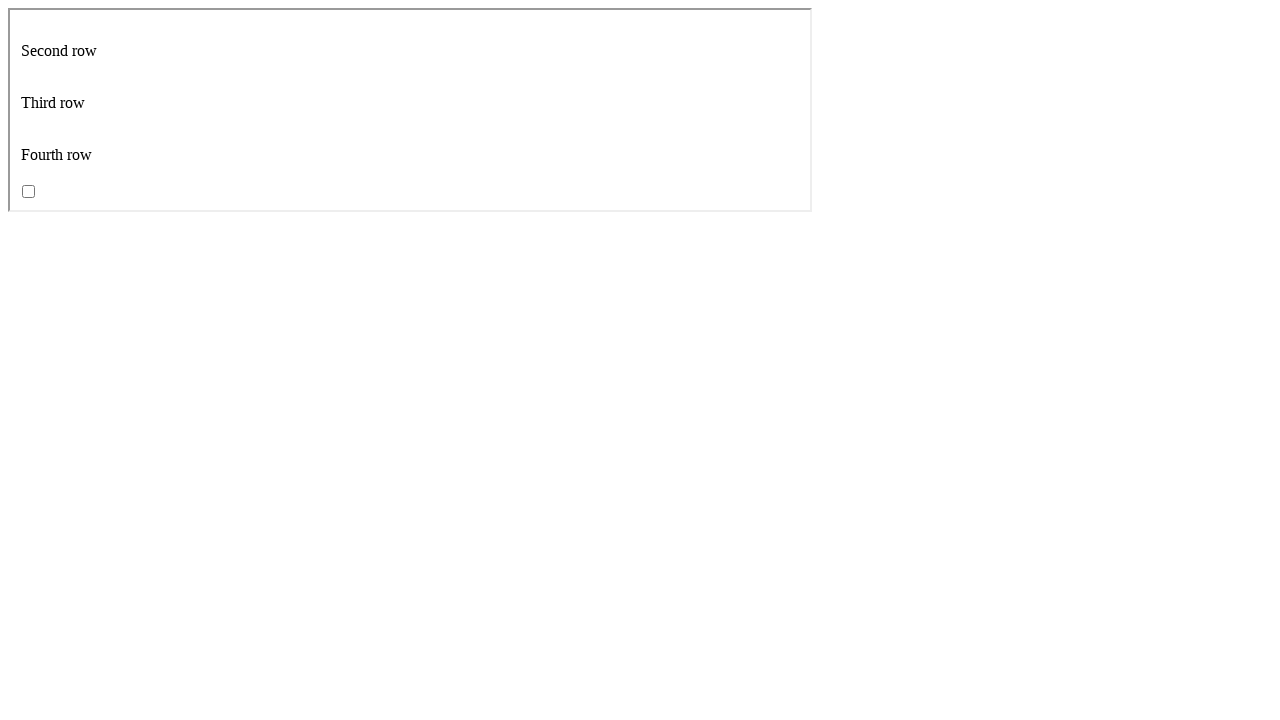

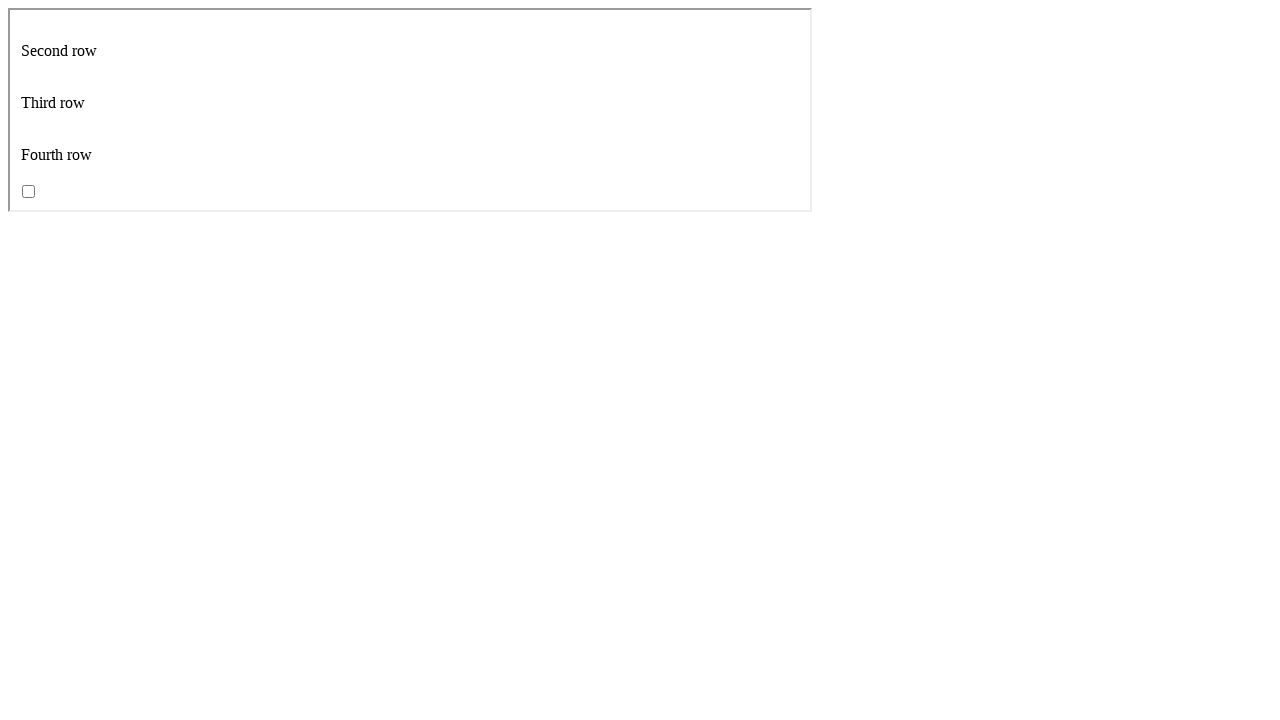